Tests the search functionality on Python.org by entering a search query and verifying that search results are displayed

Starting URL: https://www.python.org

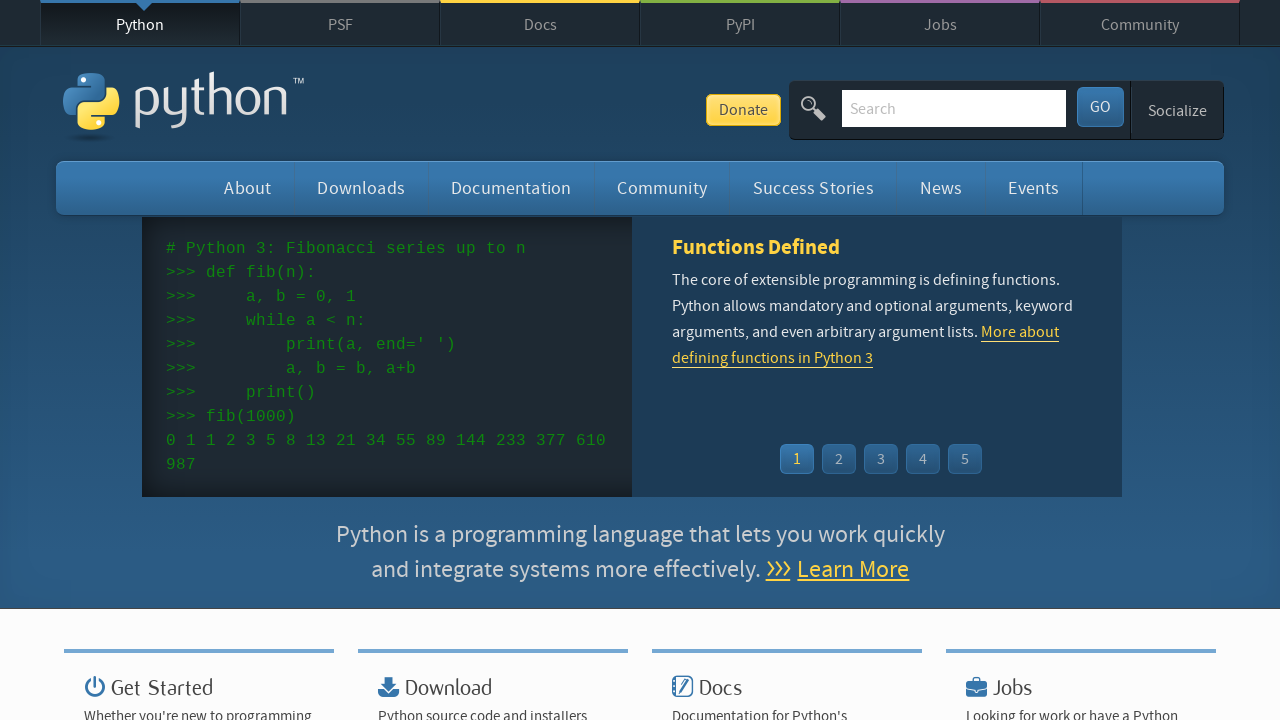

Search box appeared on Python.org
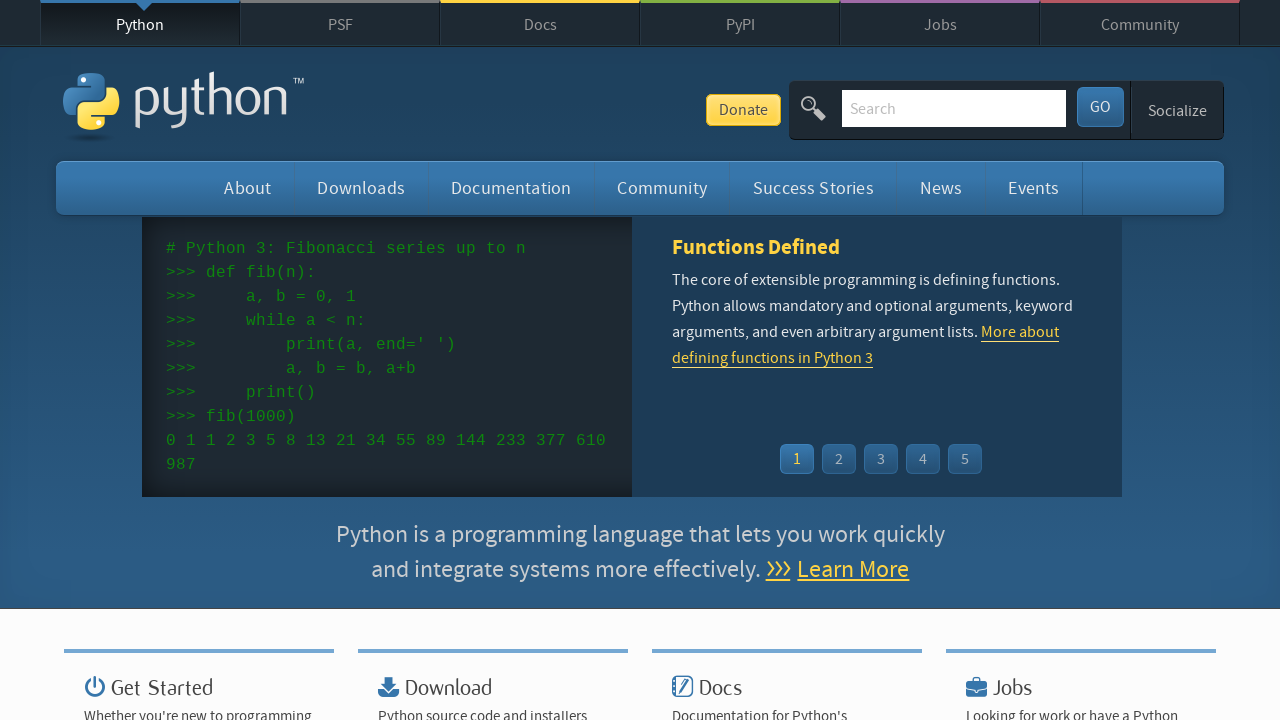

Entered 'Python' in search field on input[name='q']
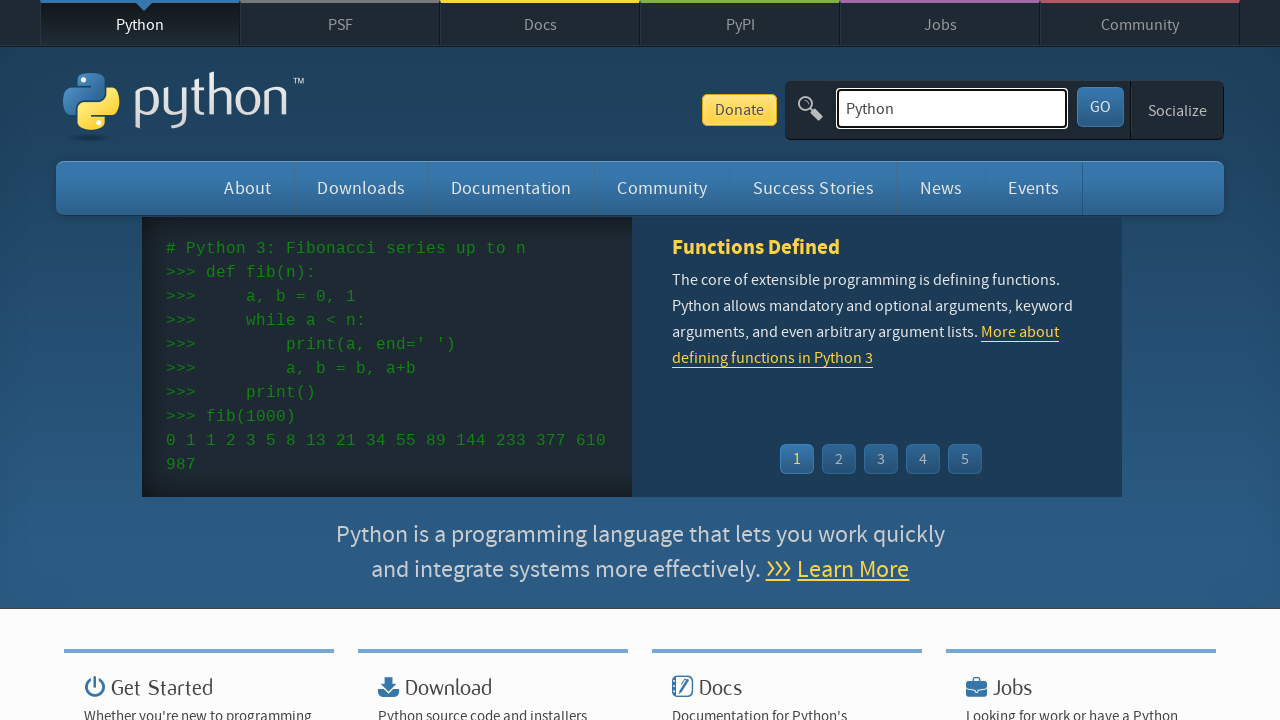

Pressed Enter to submit search query on input[name='q']
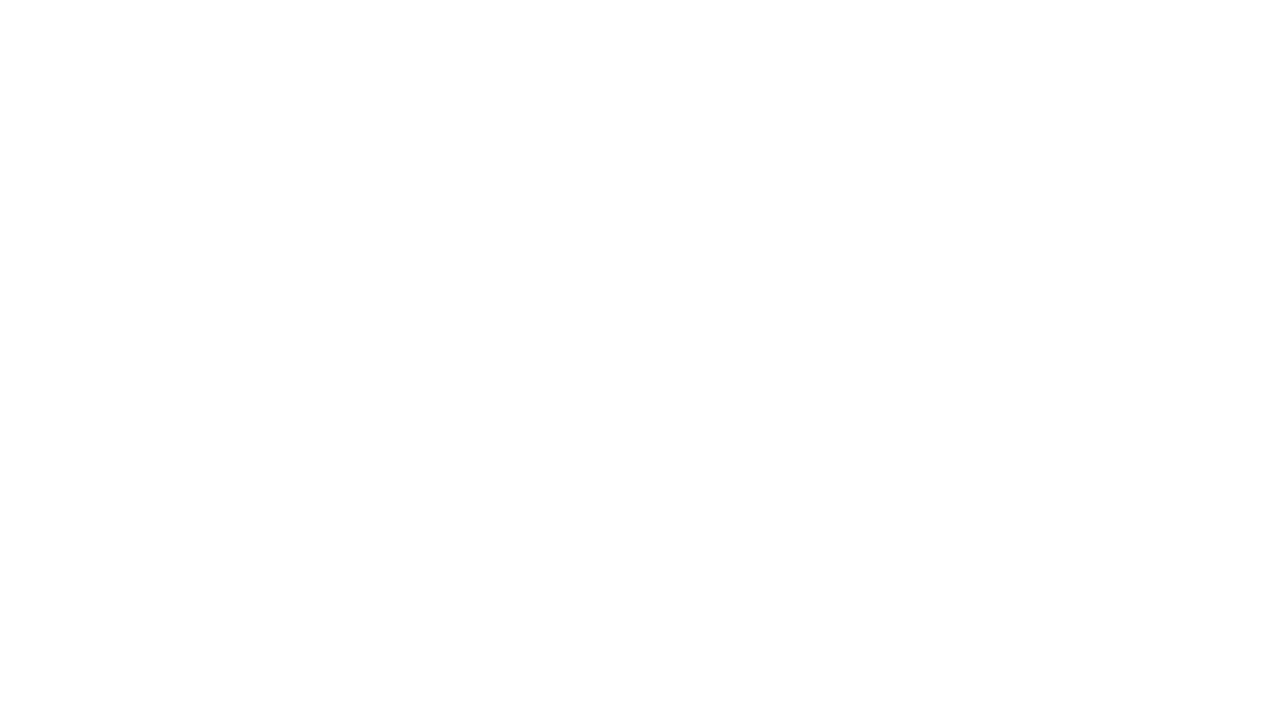

Search results page loaded with heading visible
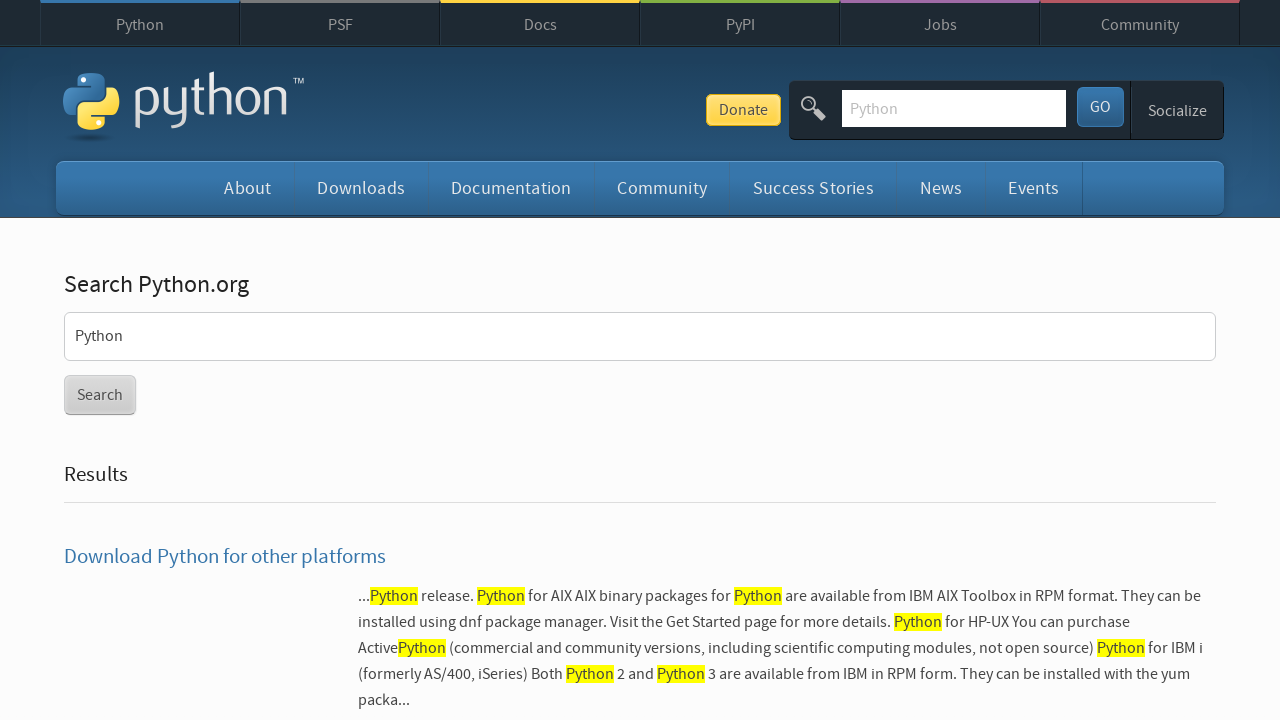

Retrieved search page title: Search Python.org
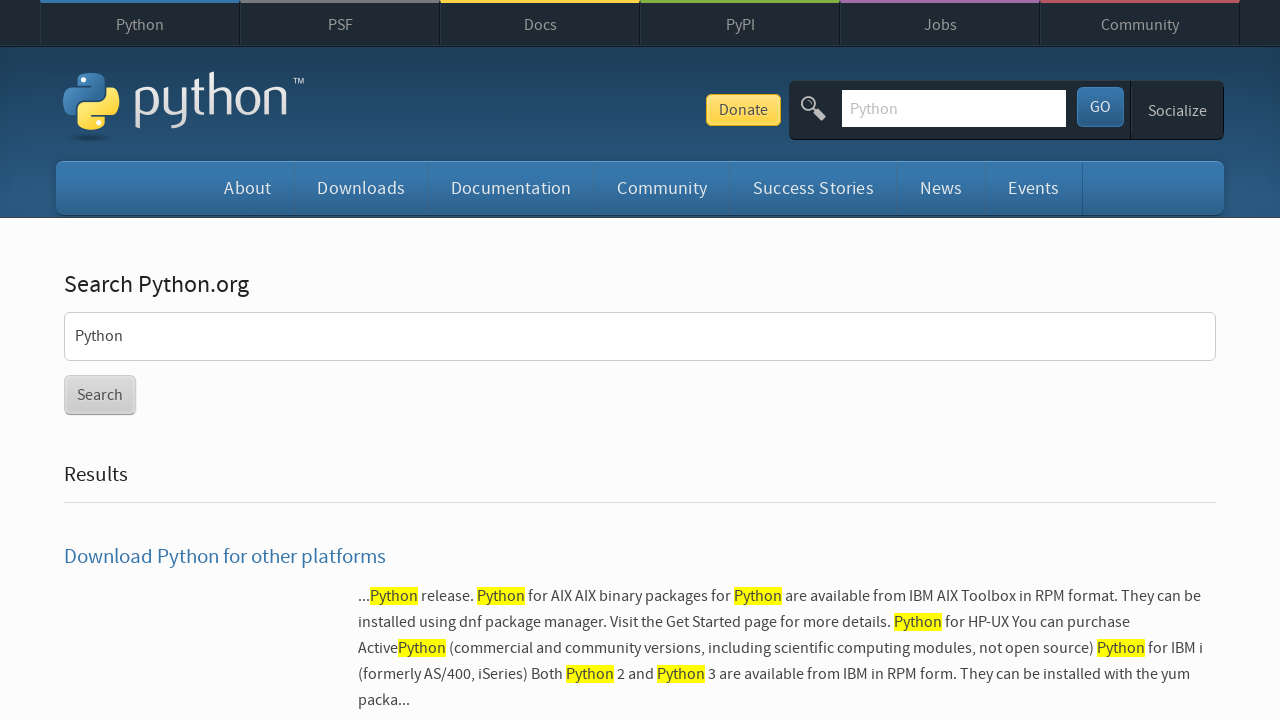

Verified search page title contains 'Search Python.org'
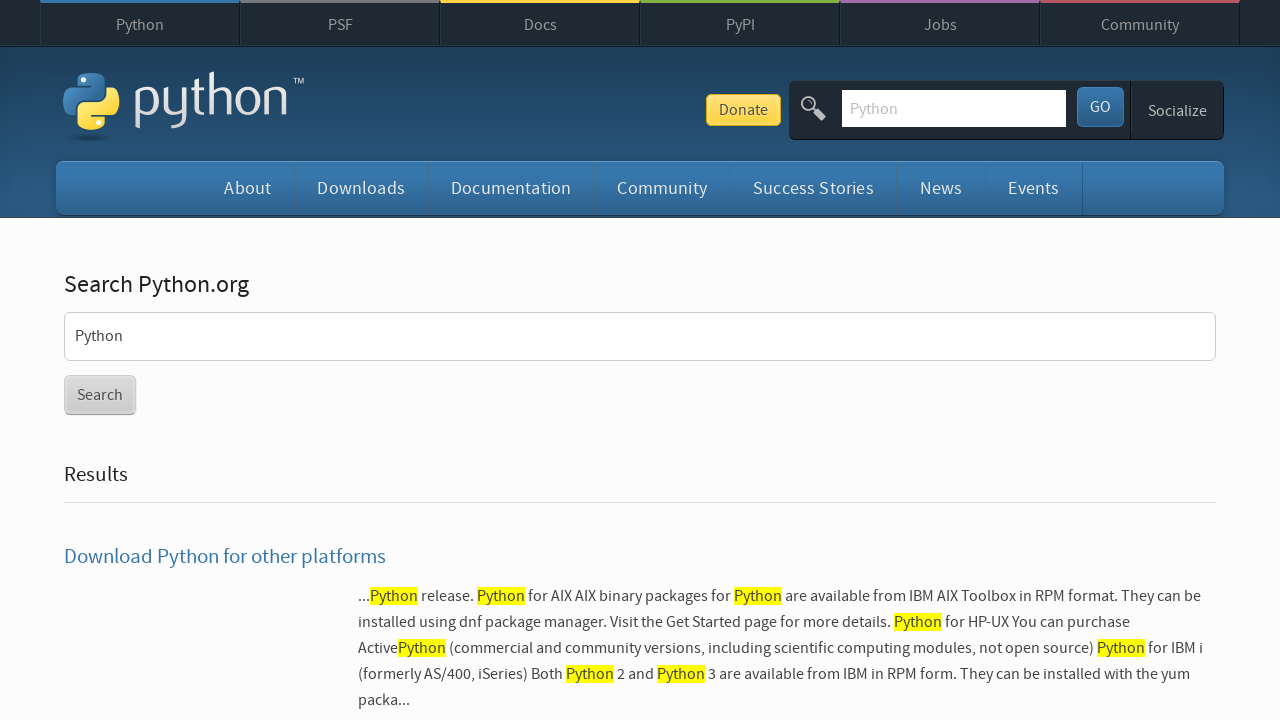

Search result items appeared on page
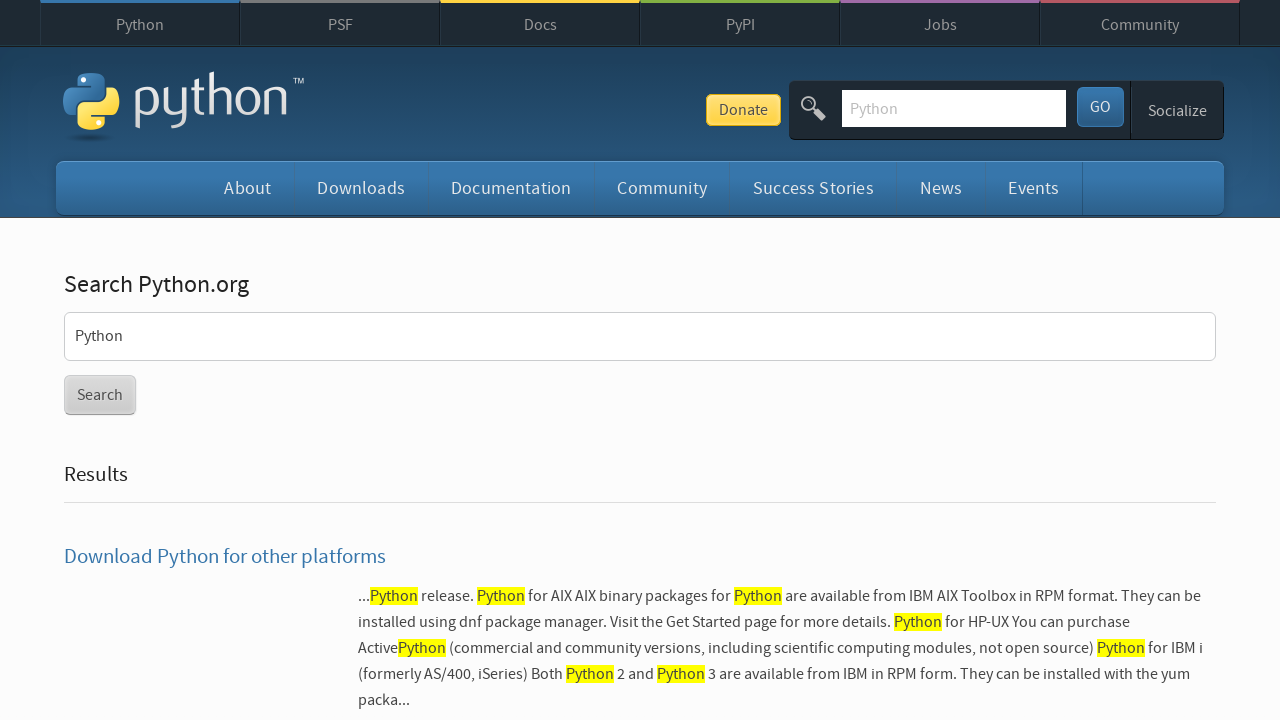

Retrieved 20 search result items
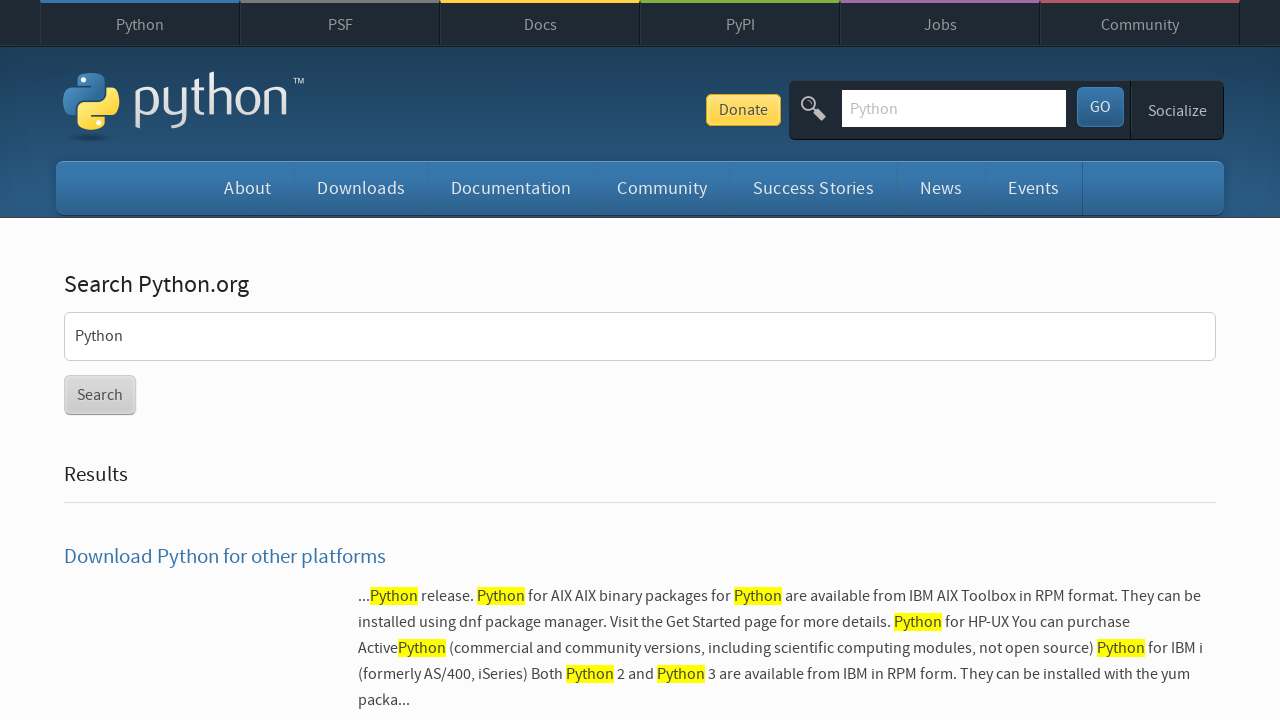

Confirmed search results are present
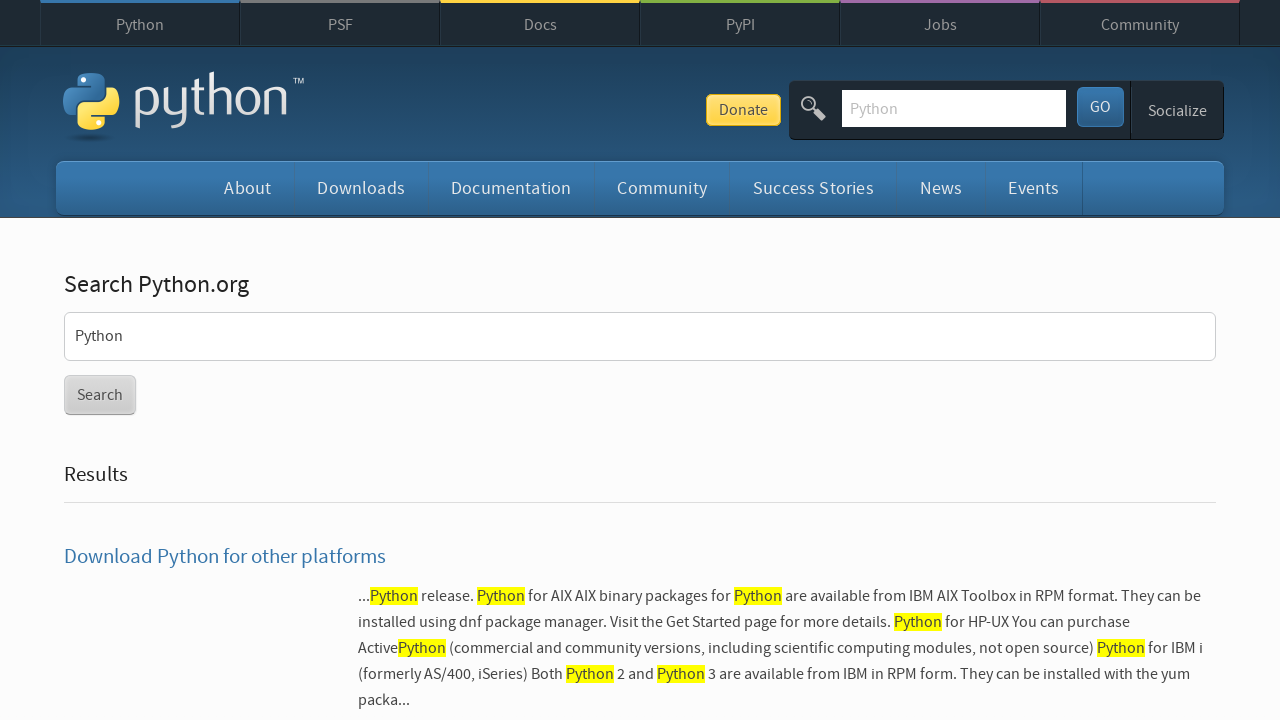

Extracted text content from all search results
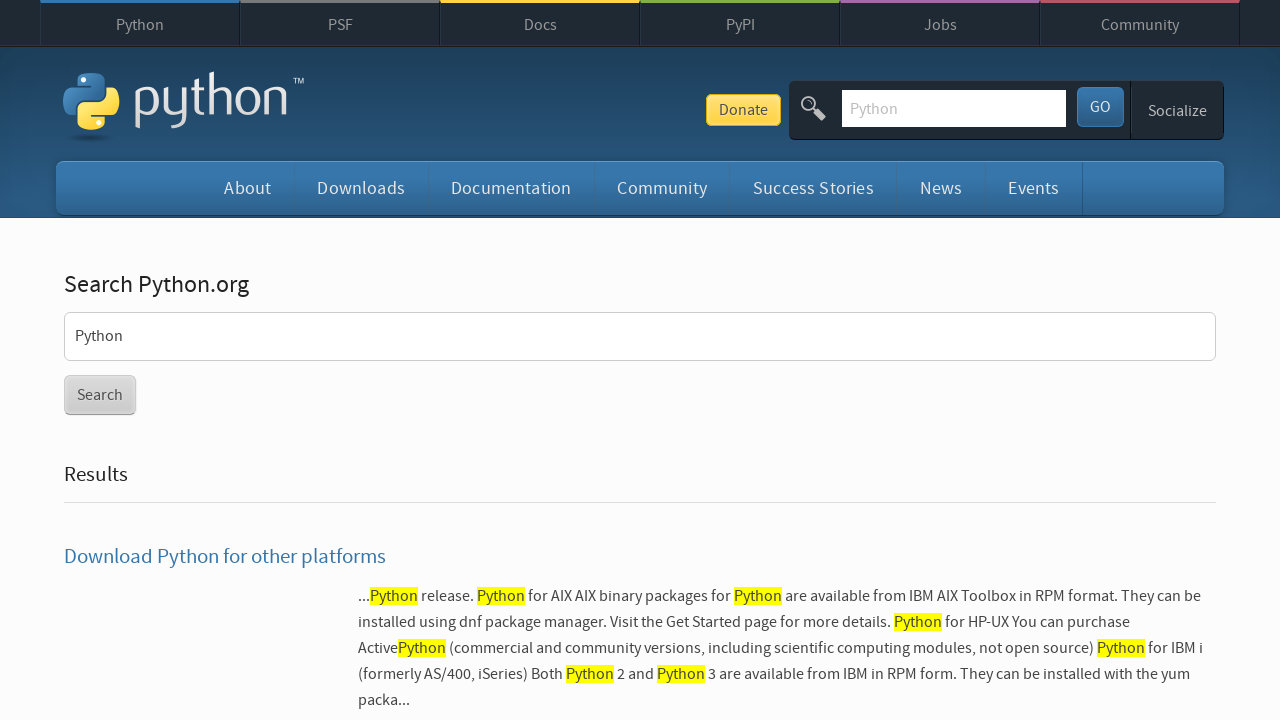

Verified that at least one search result contains 'Python'
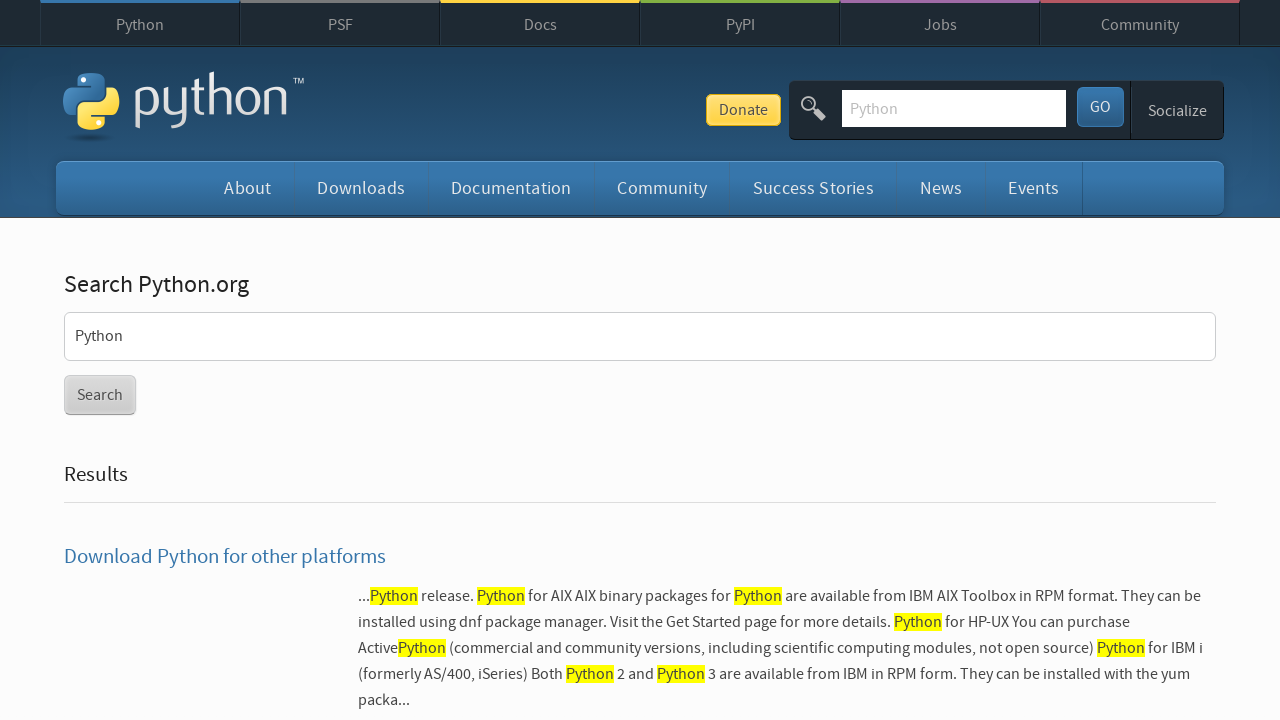

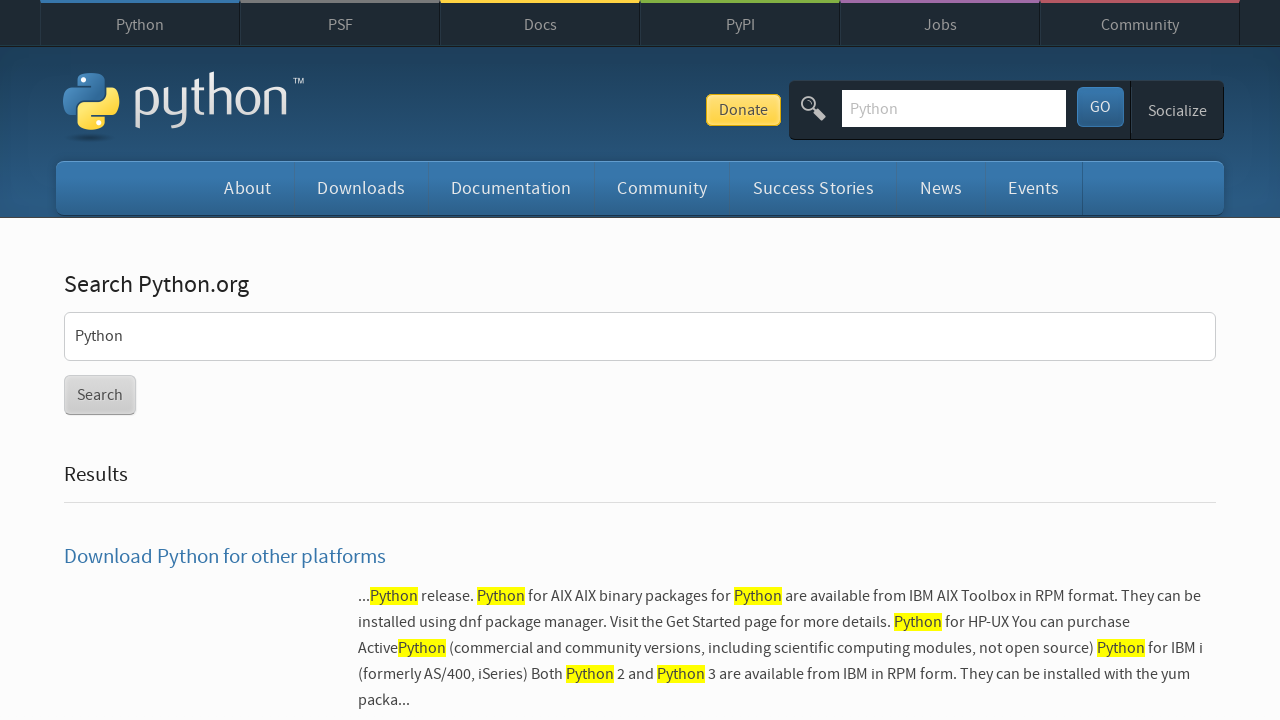